Navigates to Lowe's website and maximizes the browser window to verify the site loads correctly

Starting URL: https://www.lowes.com

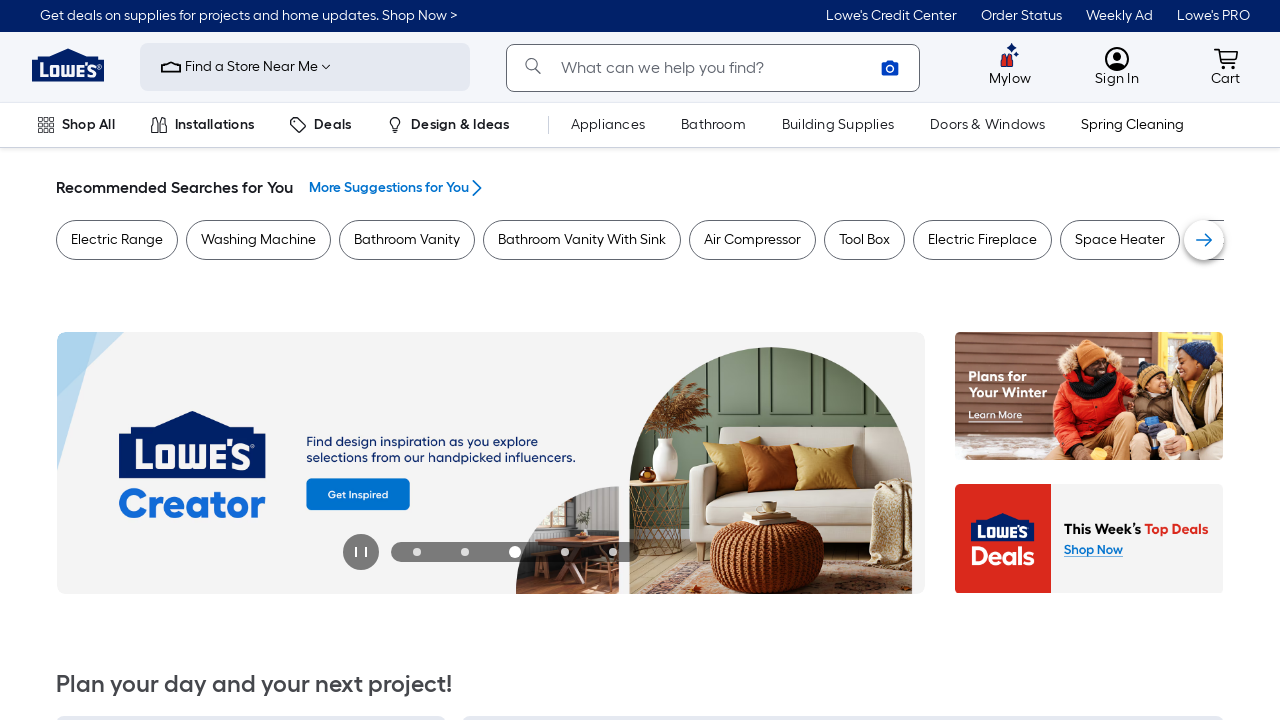

Navigated to Lowe's website at https://www.lowes.com
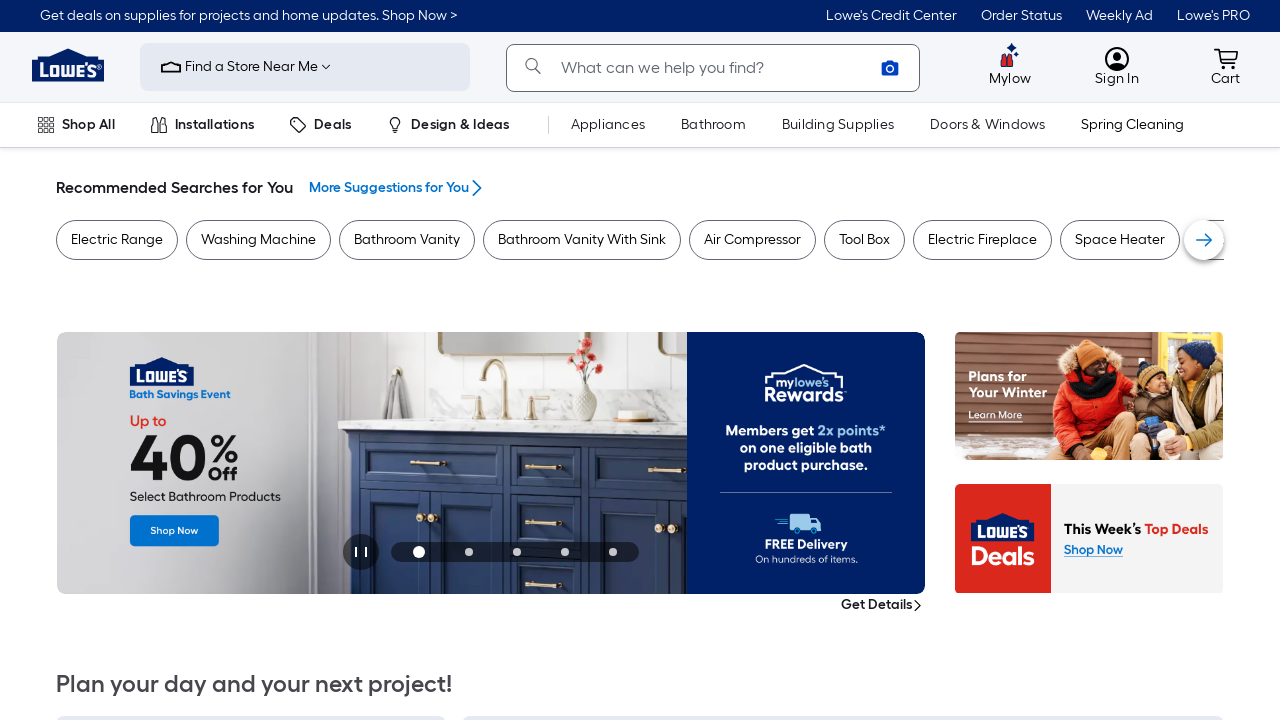

Maximized browser window to 1920x1080
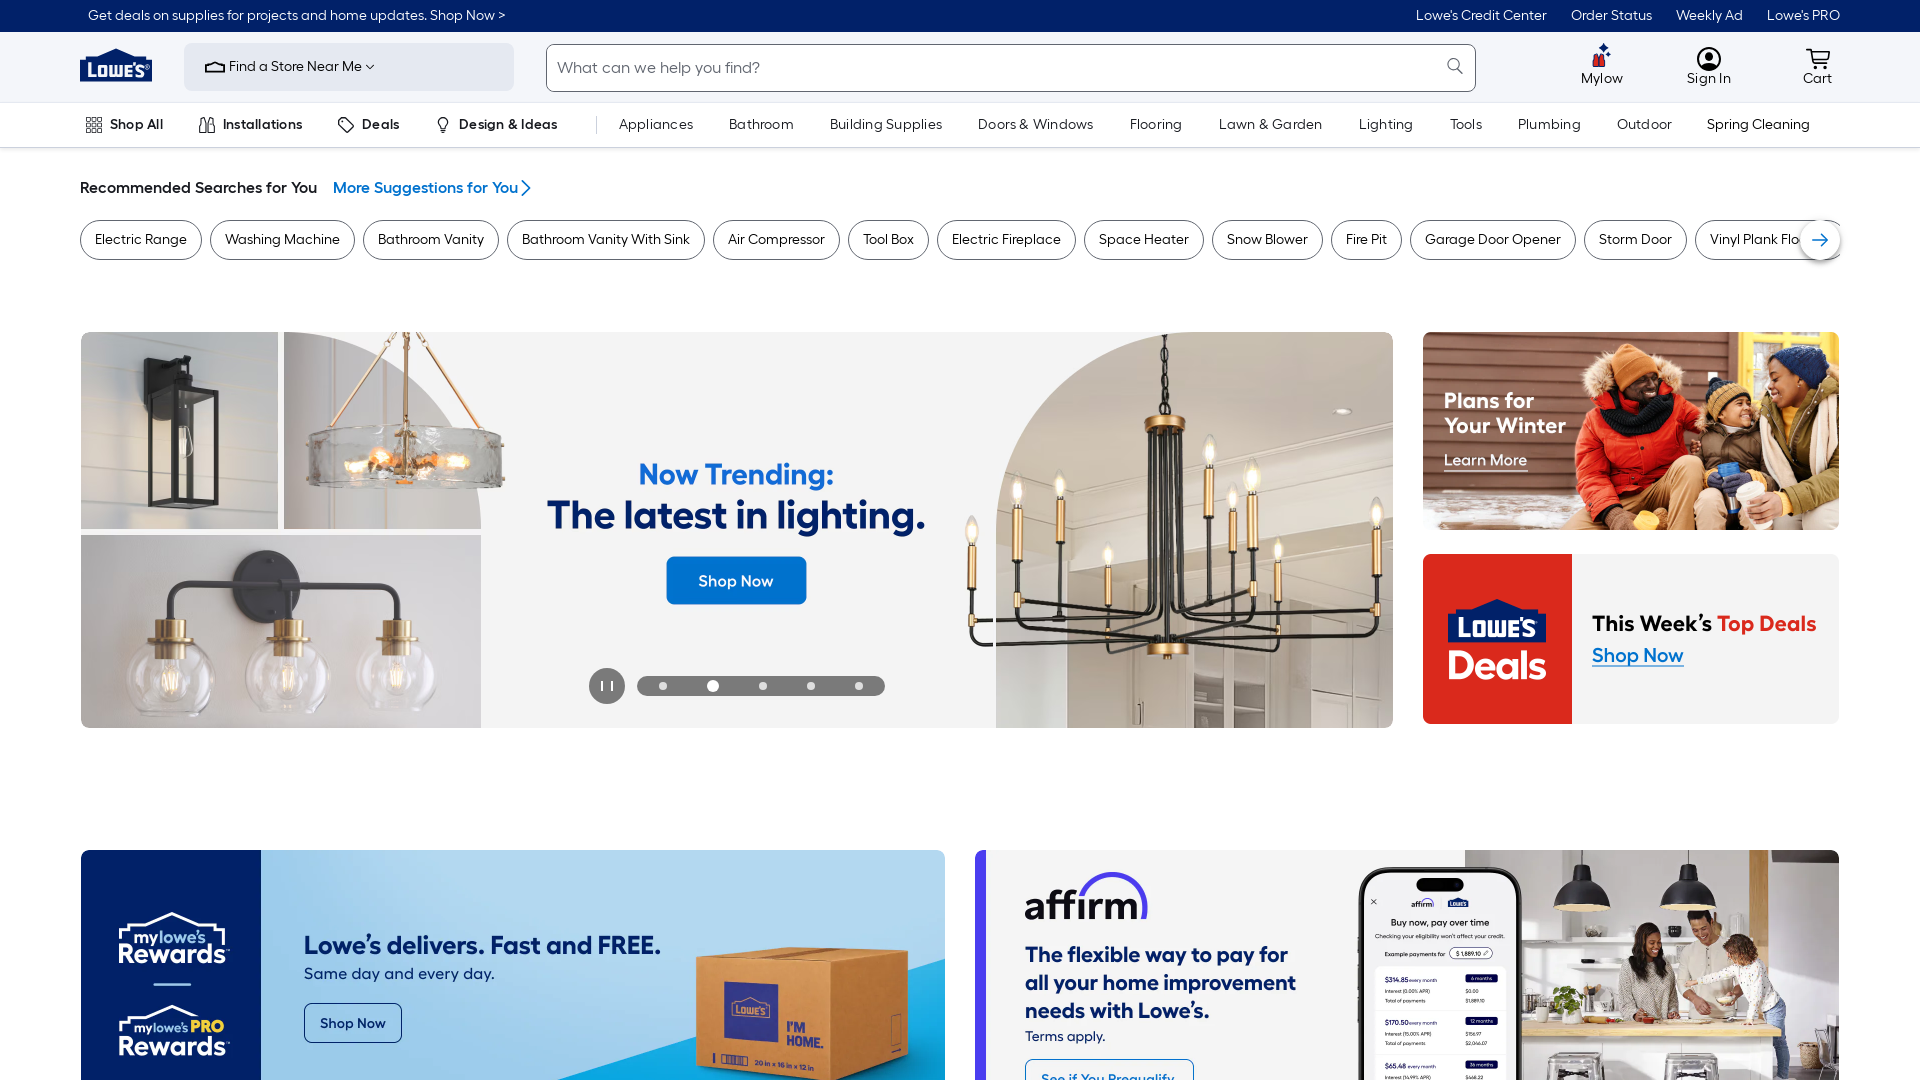

Page fully loaded - DOM content is ready
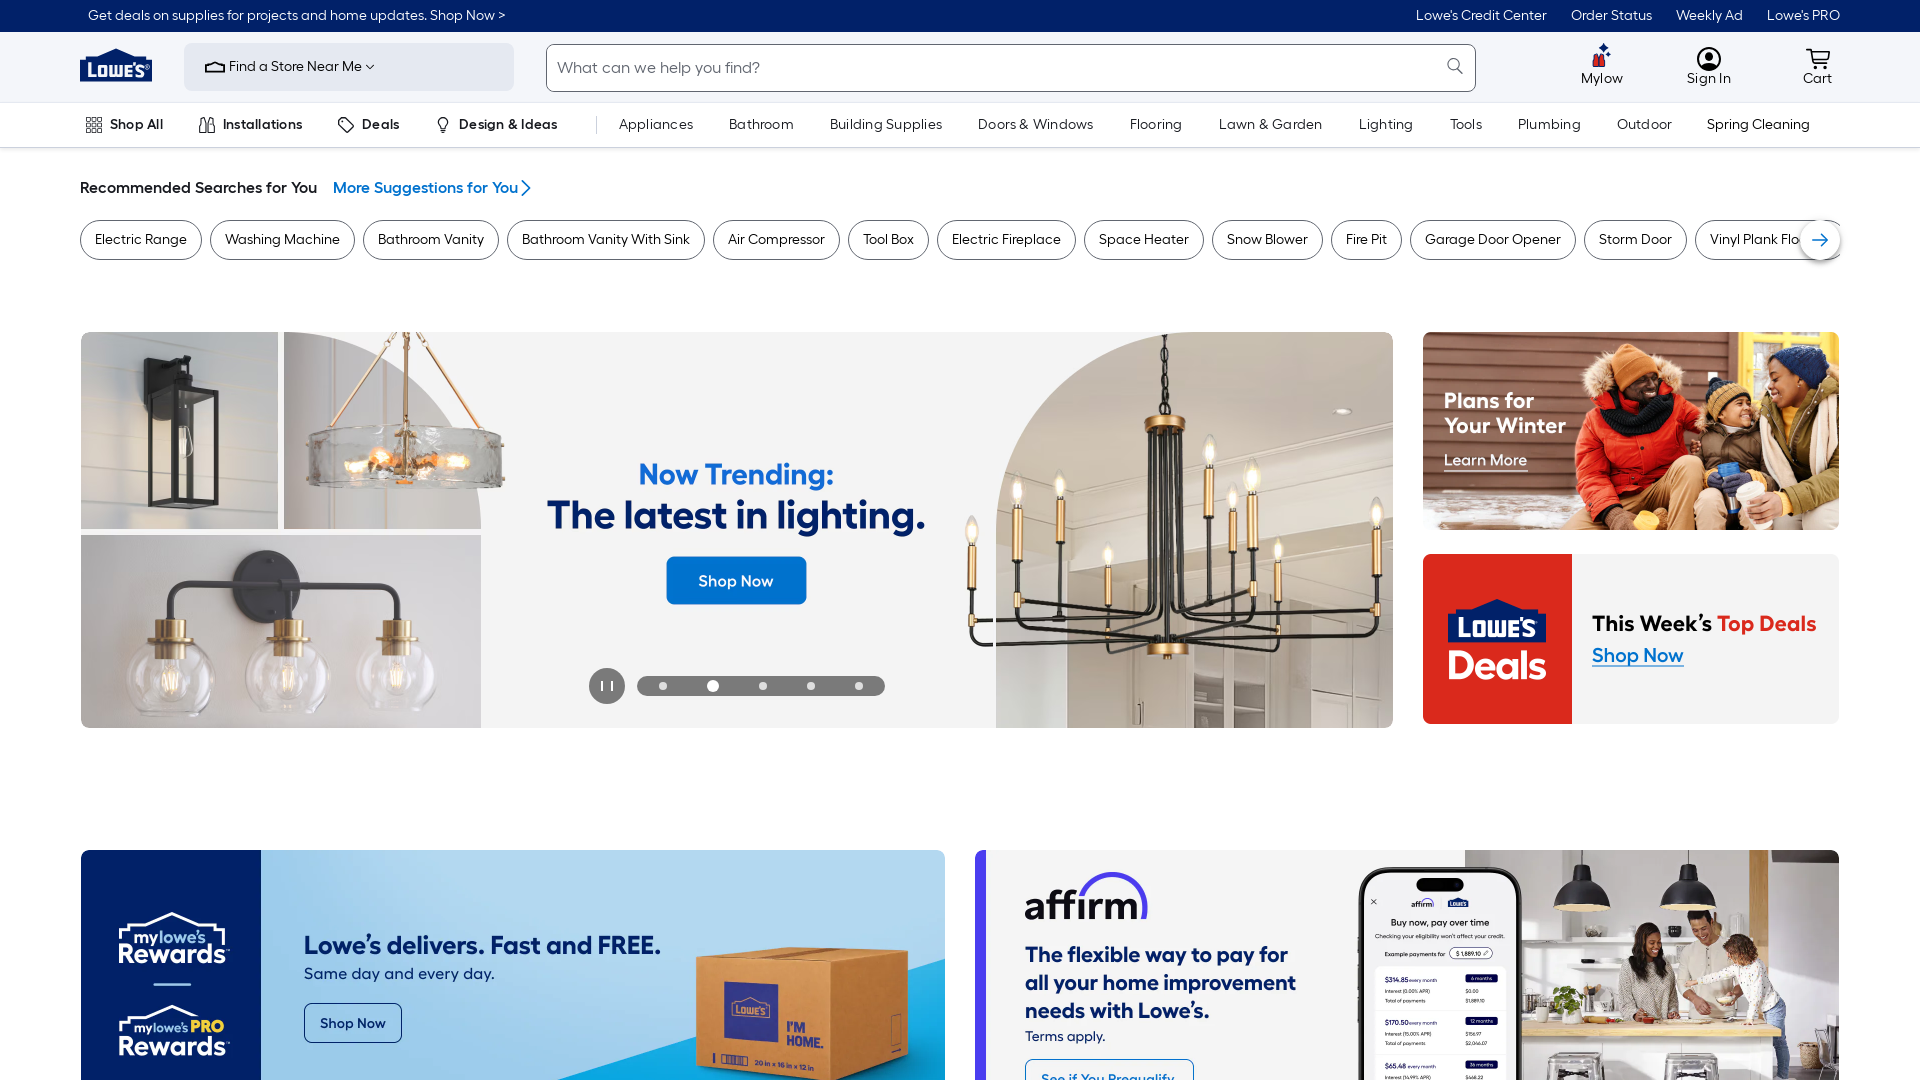

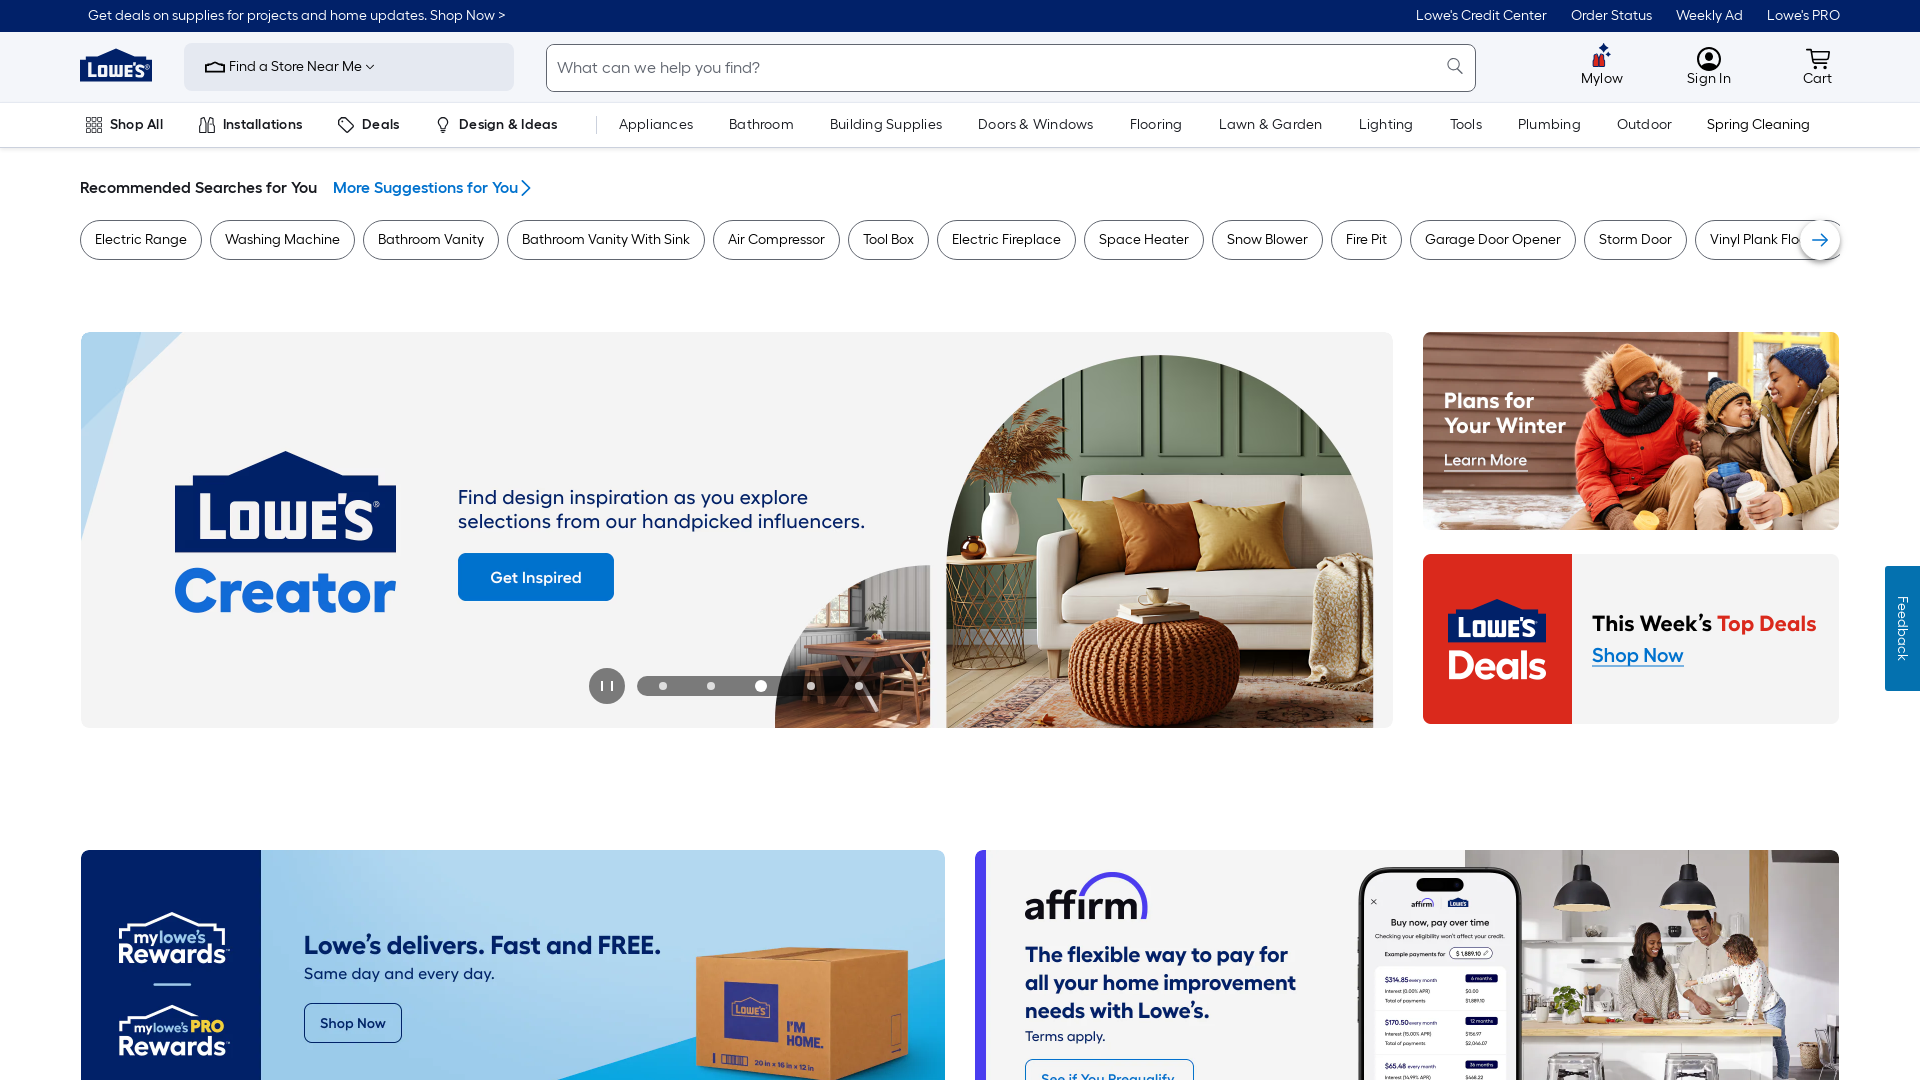